Tests navigation on Playwright documentation site by clicking the "Get started" link and verifying the Installation heading appears

Starting URL: https://playwright.dev/

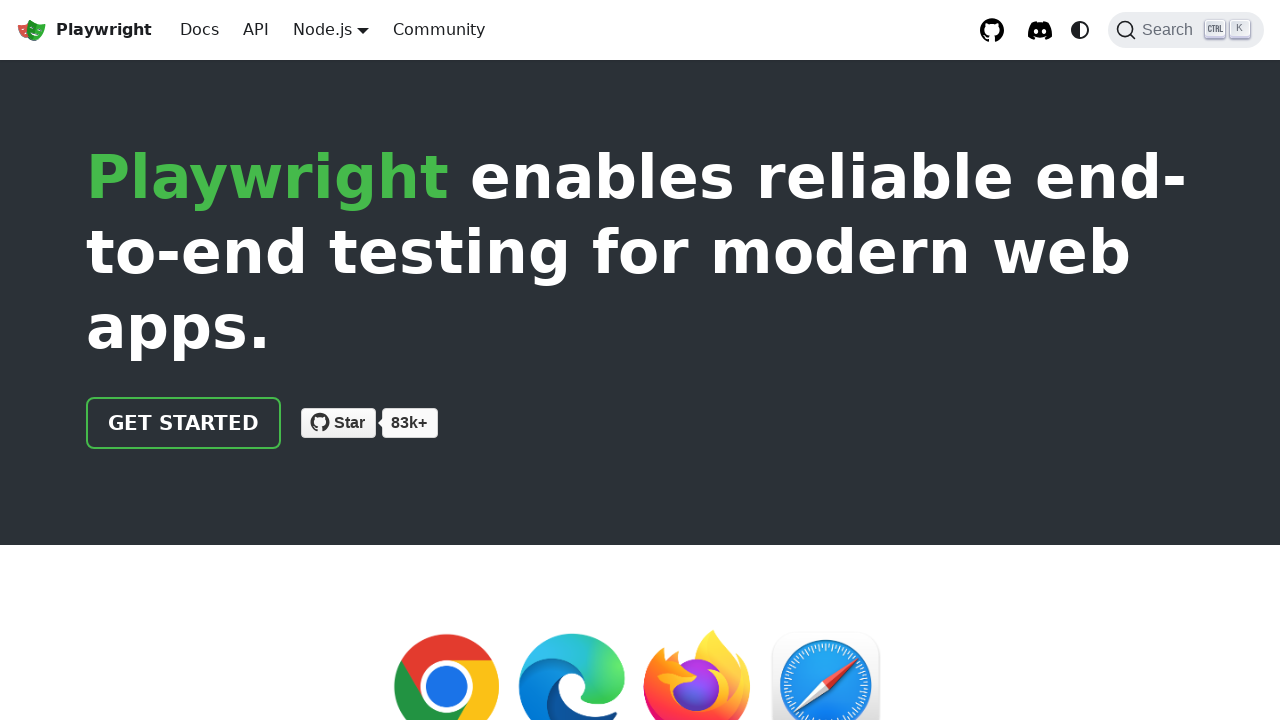

Clicked the 'Get started' link on Playwright documentation homepage at (184, 423) on internal:role=link[name="Get started"i]
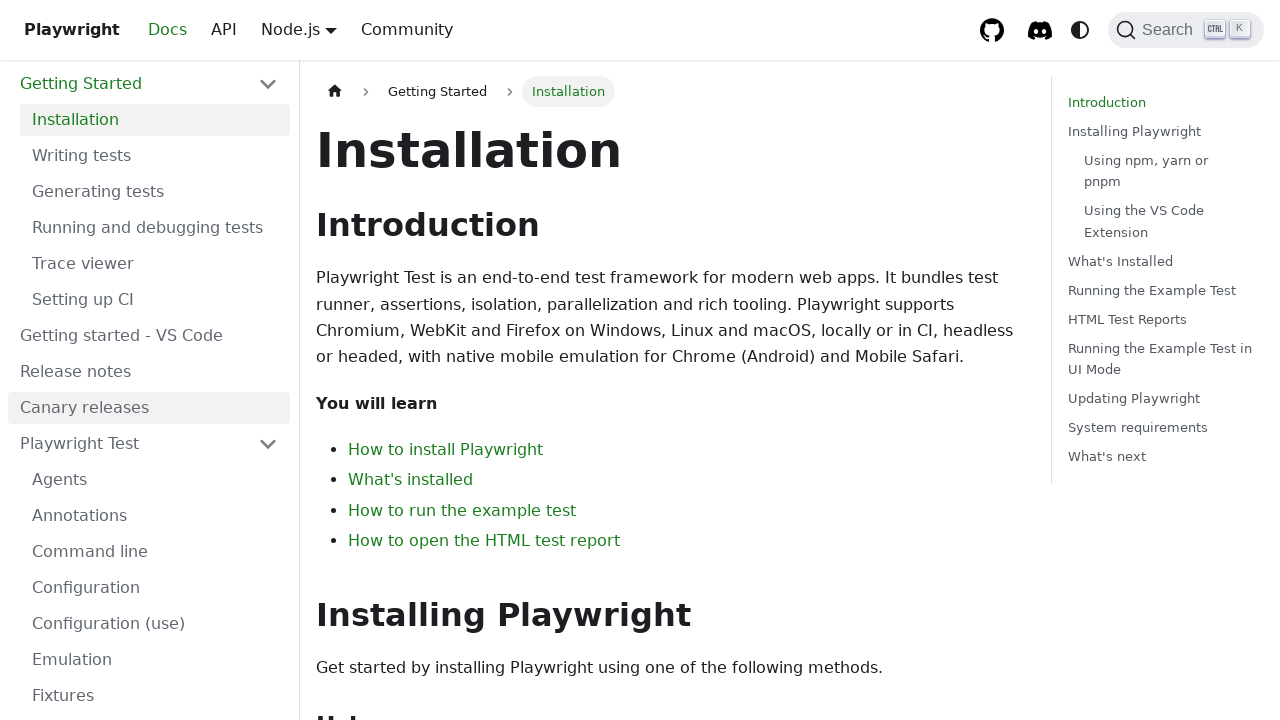

Installation heading became visible after navigating to Get Started page
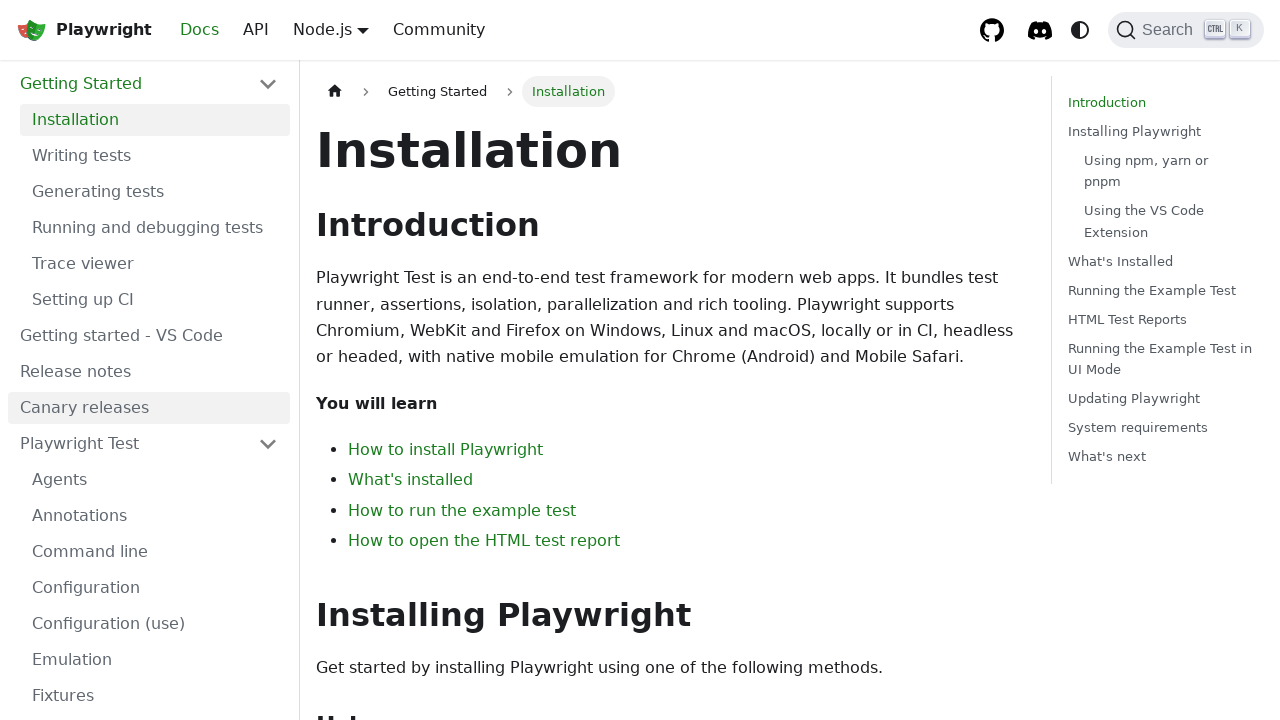

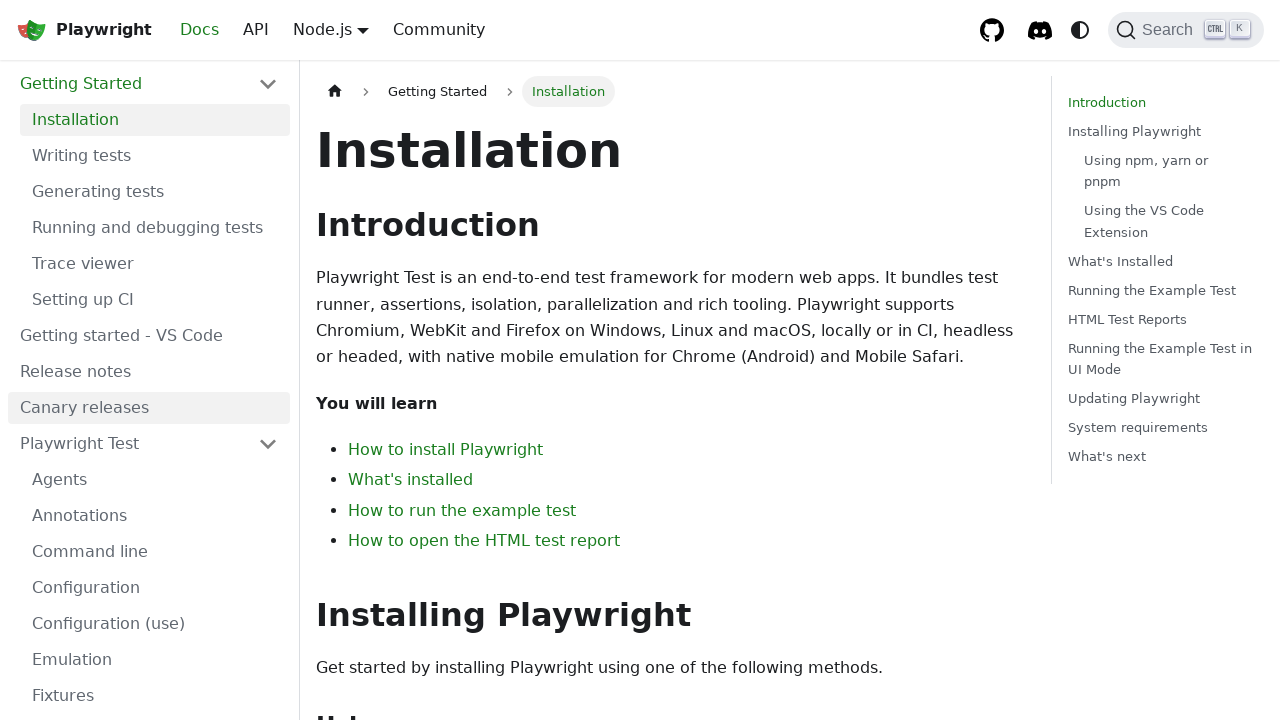